Navigates to the OrangeHRM demo website and verifies the page loads by checking for the page title.

Starting URL: https://opensource-demo.orangehrmlive.com/

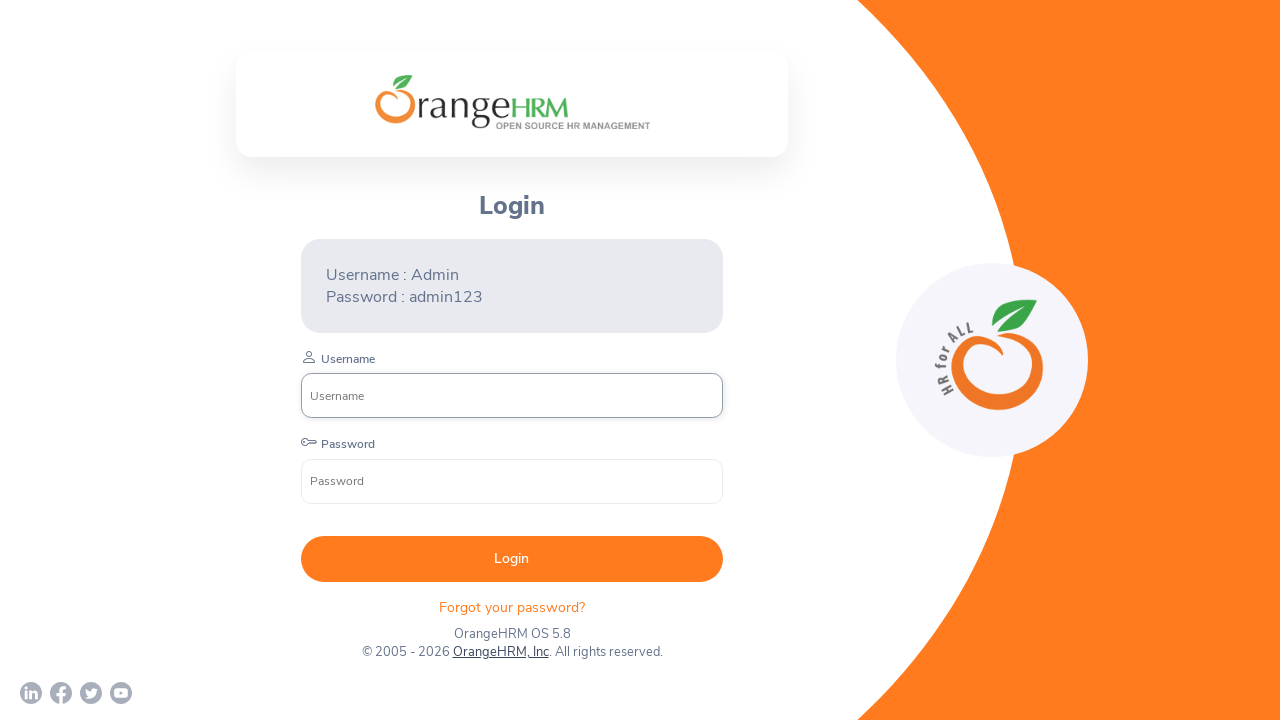

Waited for page to reach domcontentloaded state
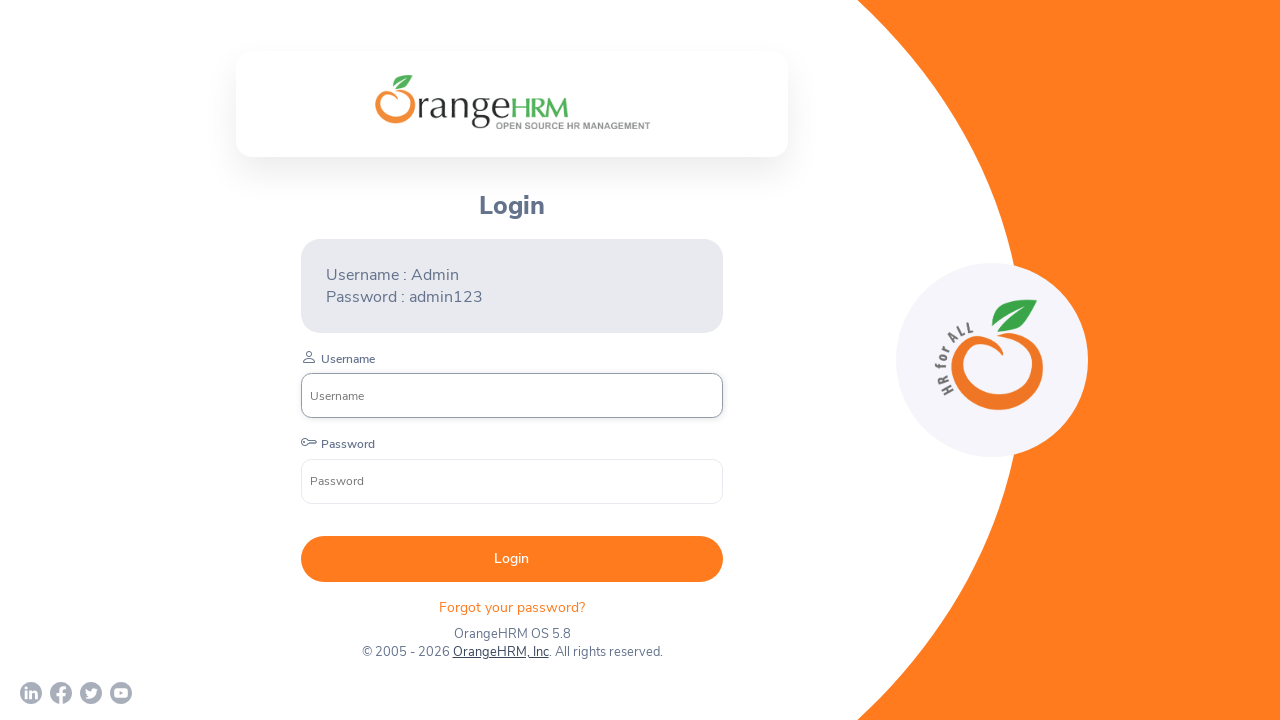

Retrieved page title: OrangeHRM
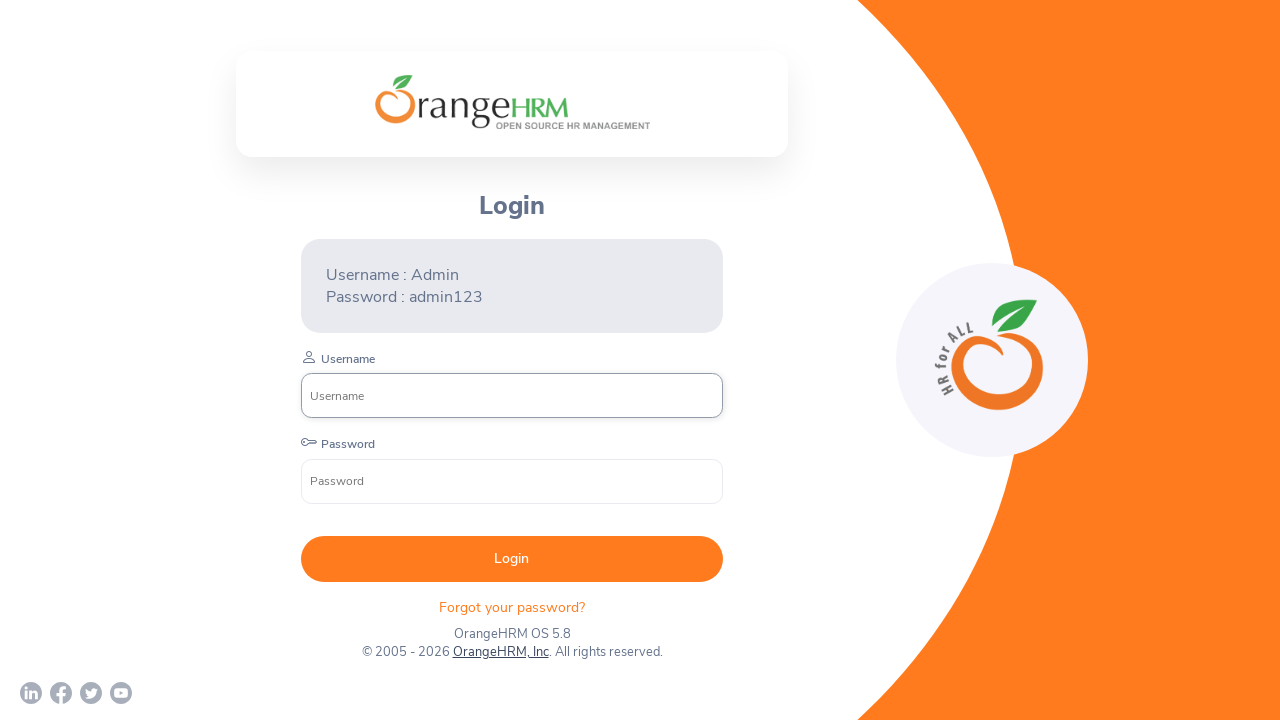

Printed page title to console: OrangeHRM
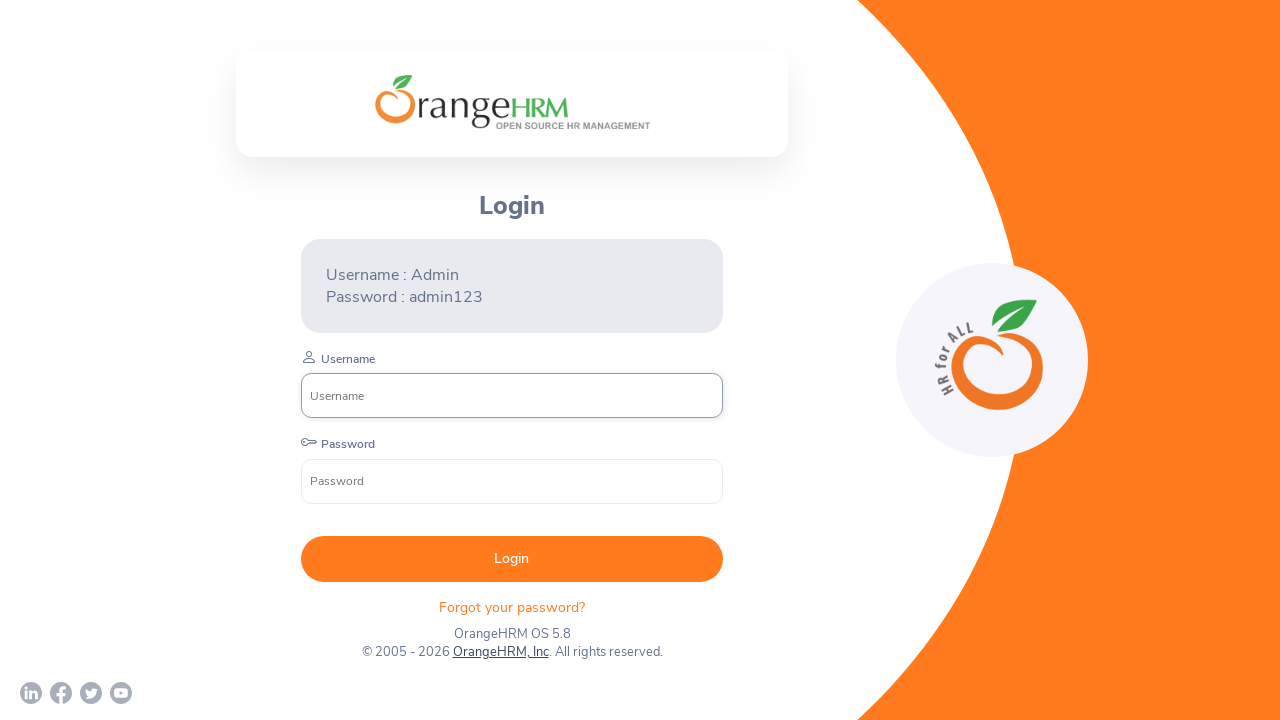

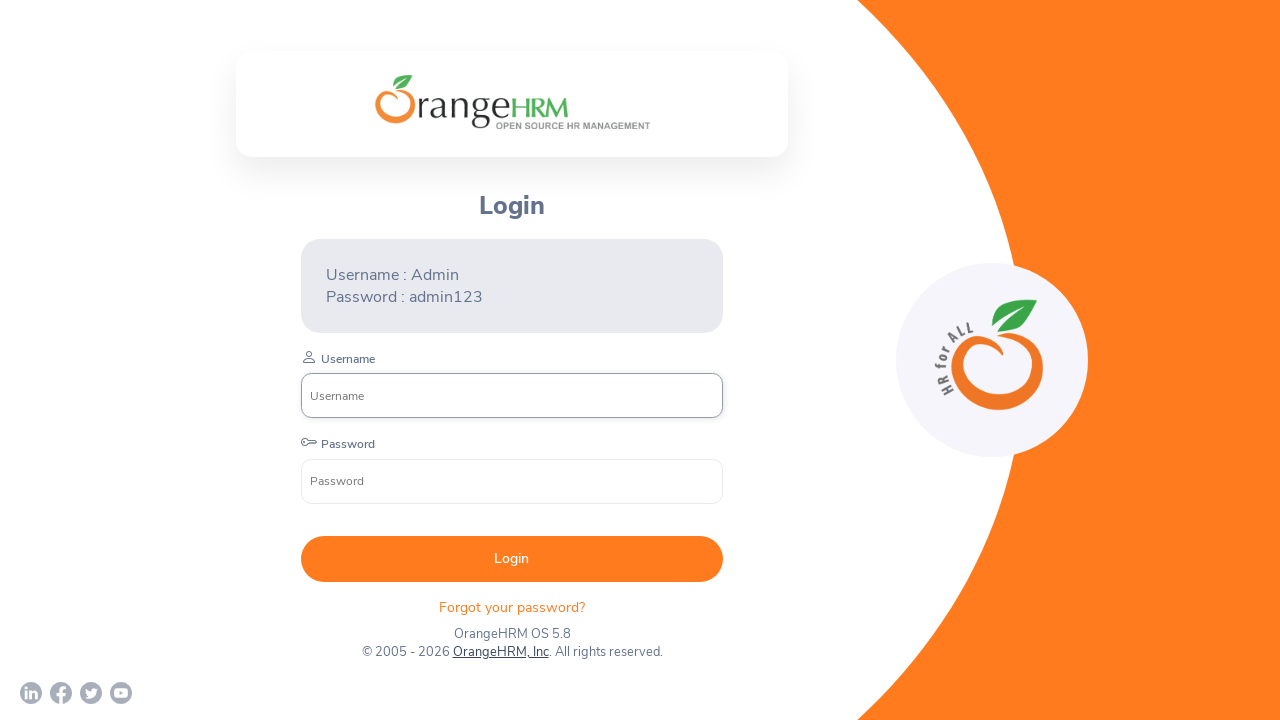